Navigates to the Selenium website and demonstrates window position manipulation by setting a new browser window position.

Starting URL: https://www.selenium.dev/

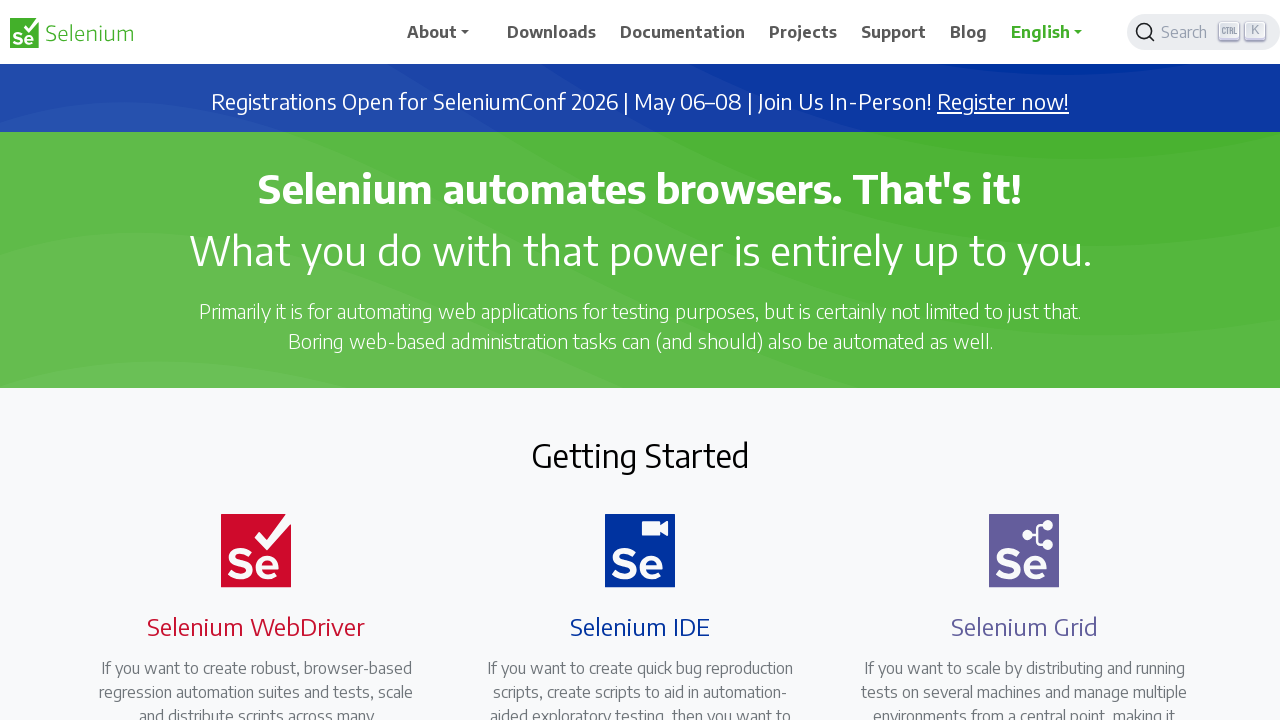

Page loaded with domcontentloaded state
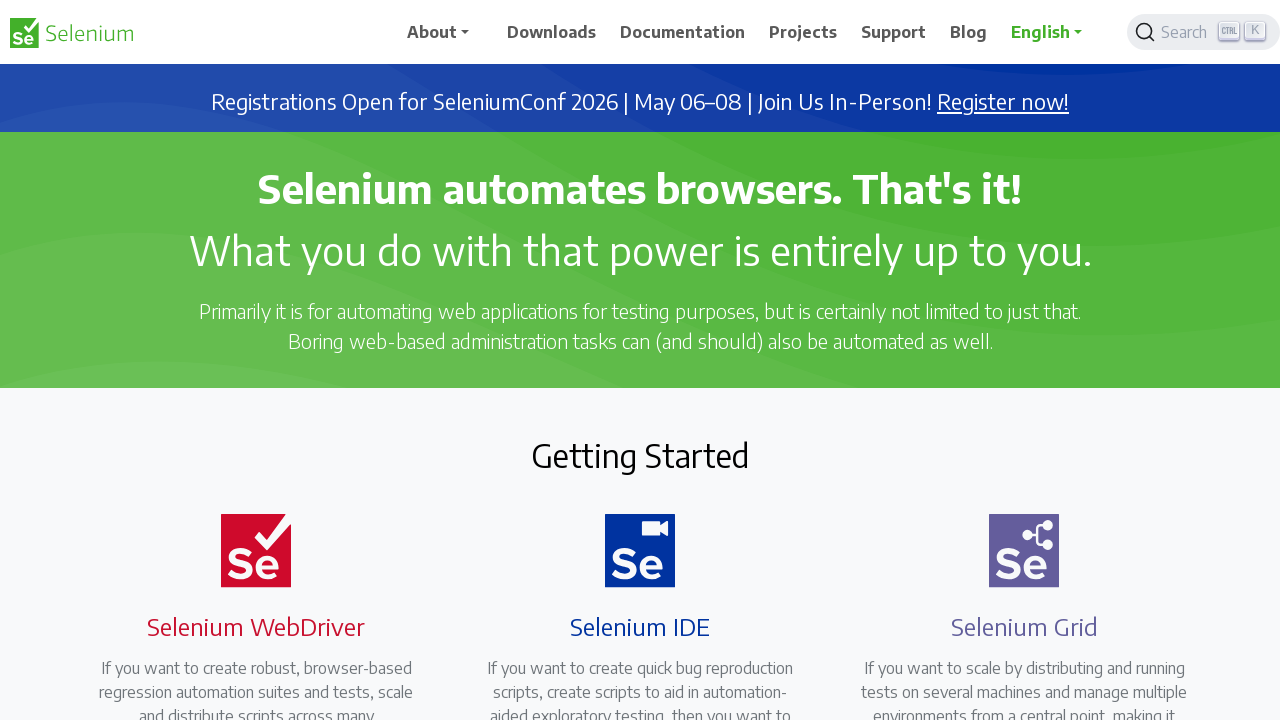

Retrieved current viewport size: 1280x720
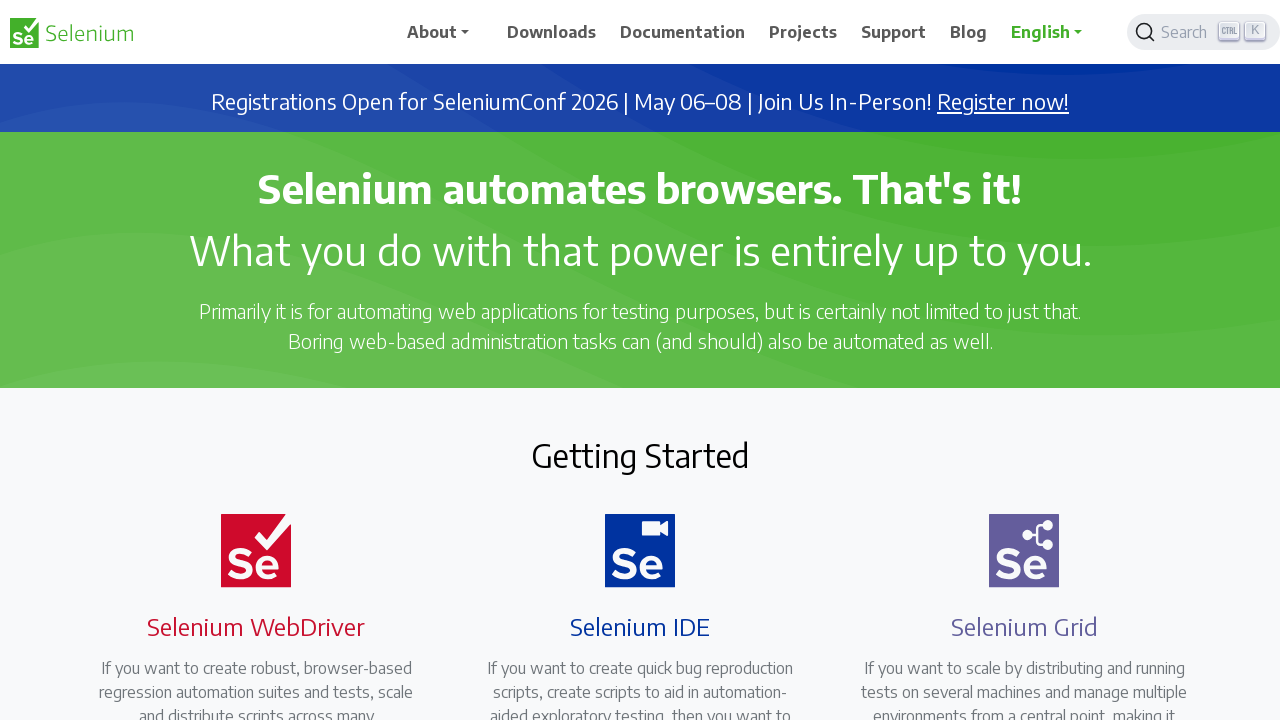

Set new viewport size to 800x600 pixels
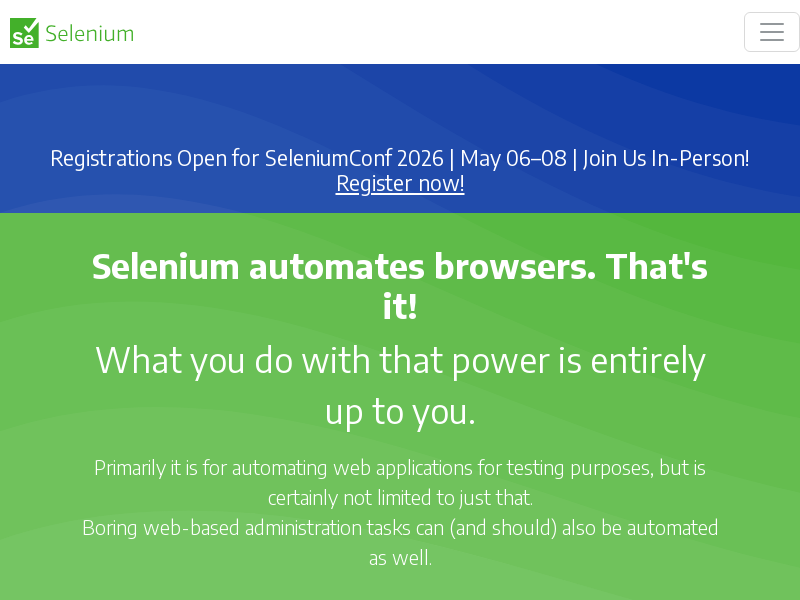

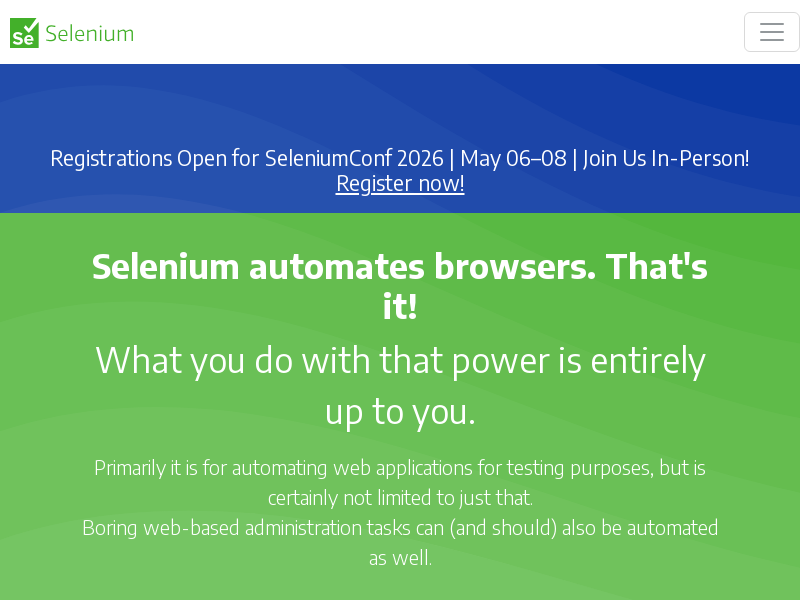